Tests the login form validation on demoblaze.com by submitting with a username but empty password, then verifying the appropriate error alert is displayed.

Starting URL: https://www.demoblaze.com/index.html

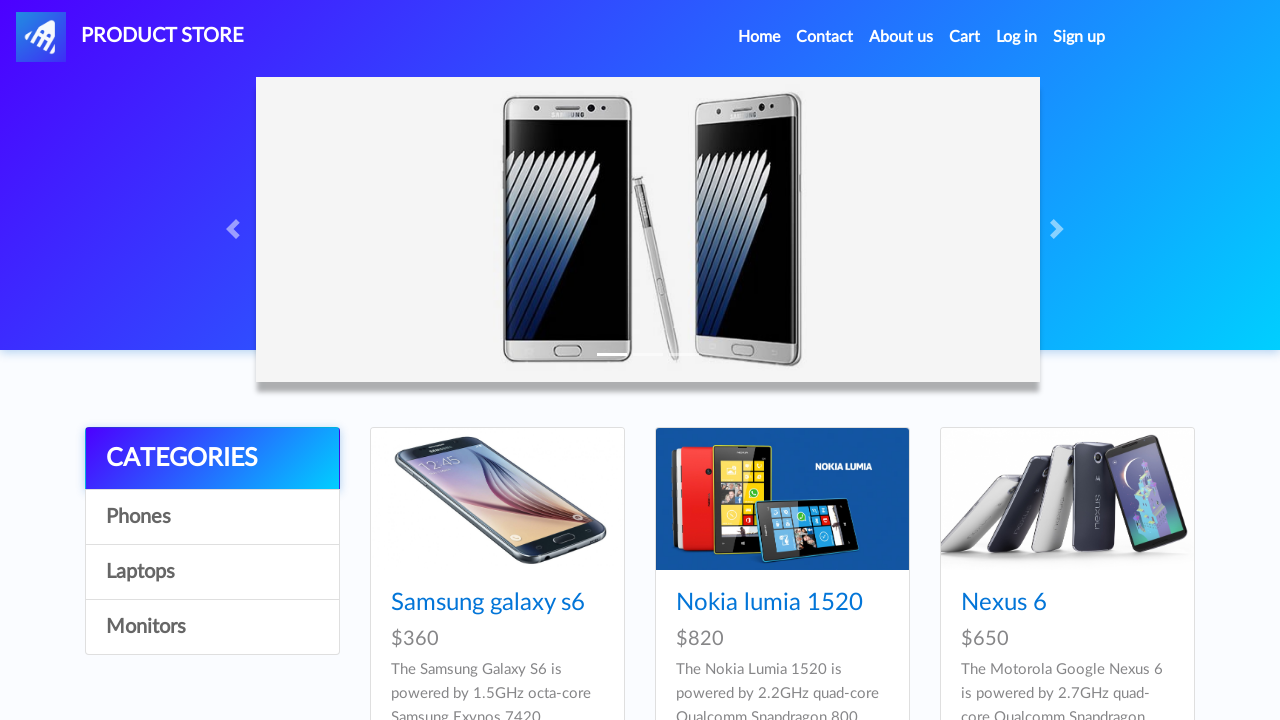

Clicked login button to open login modal at (1017, 37) on #login2
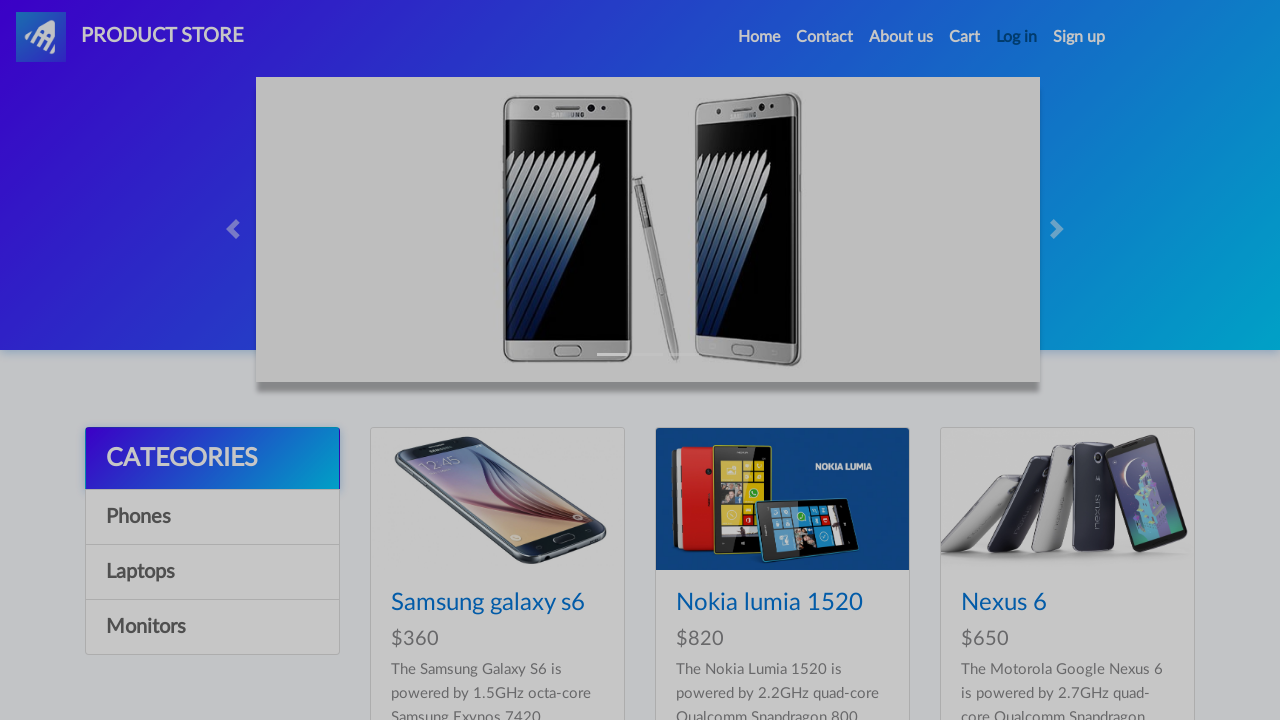

Login modal appeared with username field visible
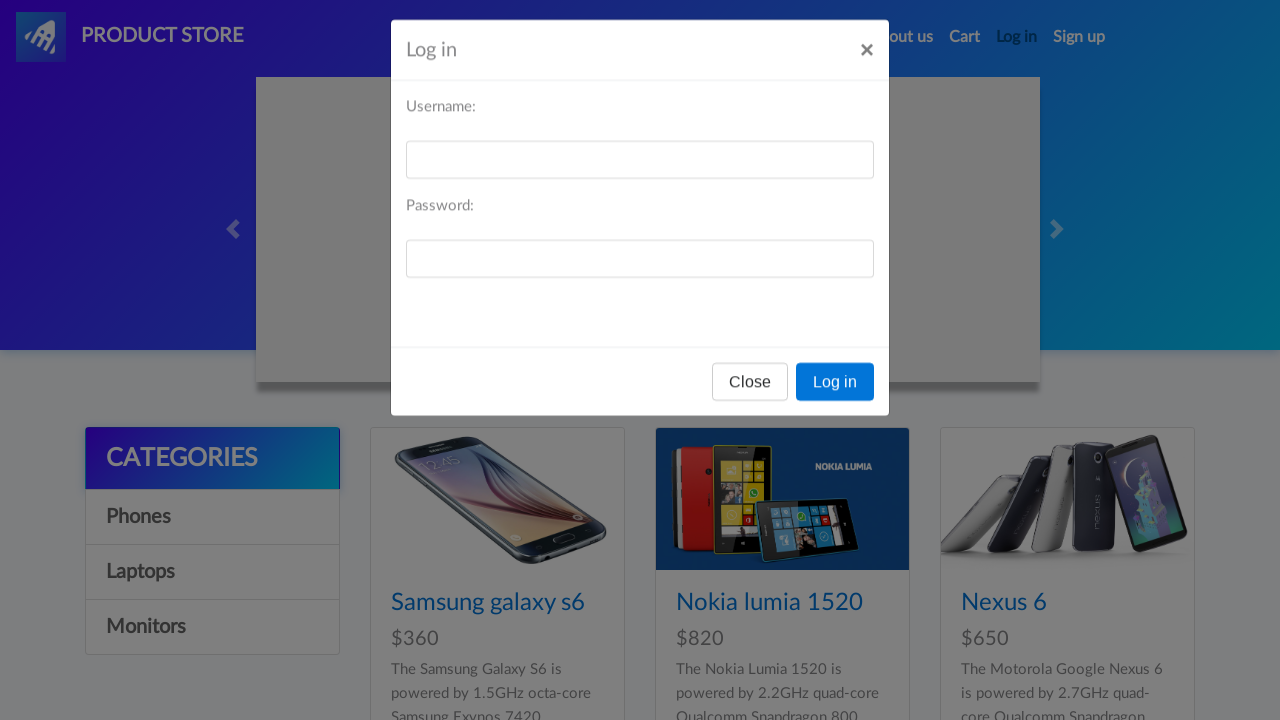

Filled username field with 'testuser_demo' on #loginusername
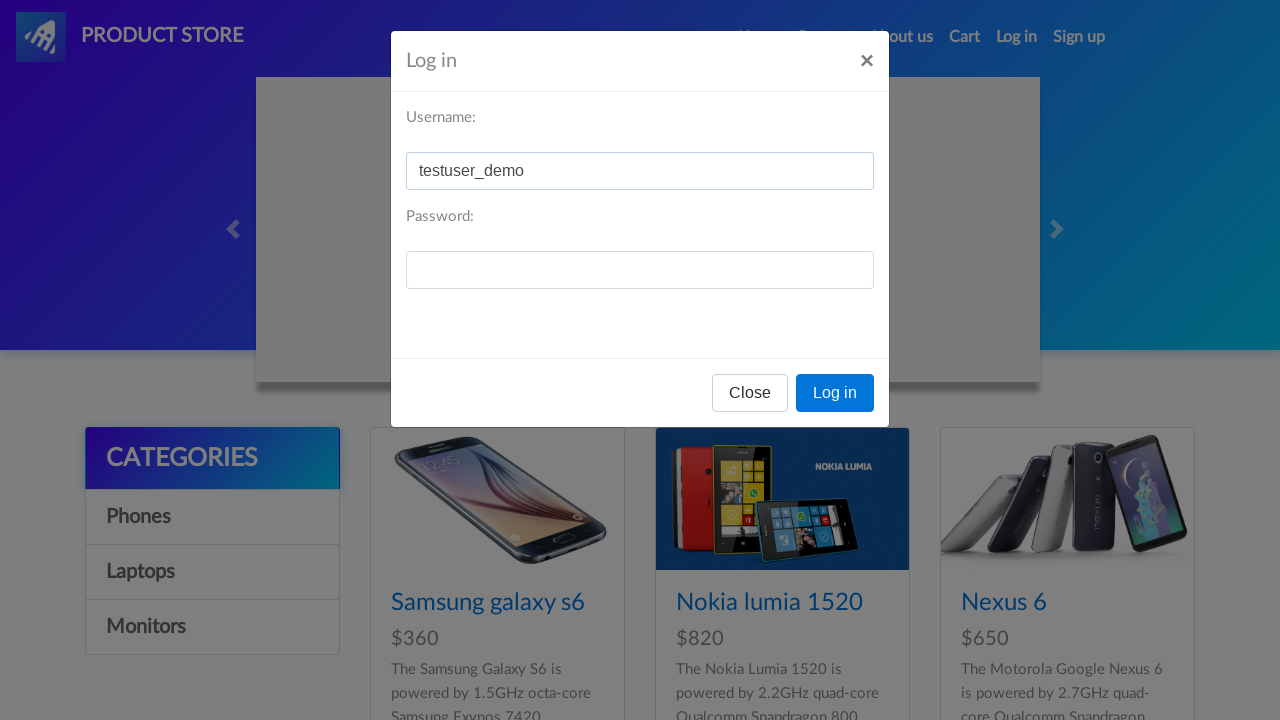

Left password field empty on #loginpassword
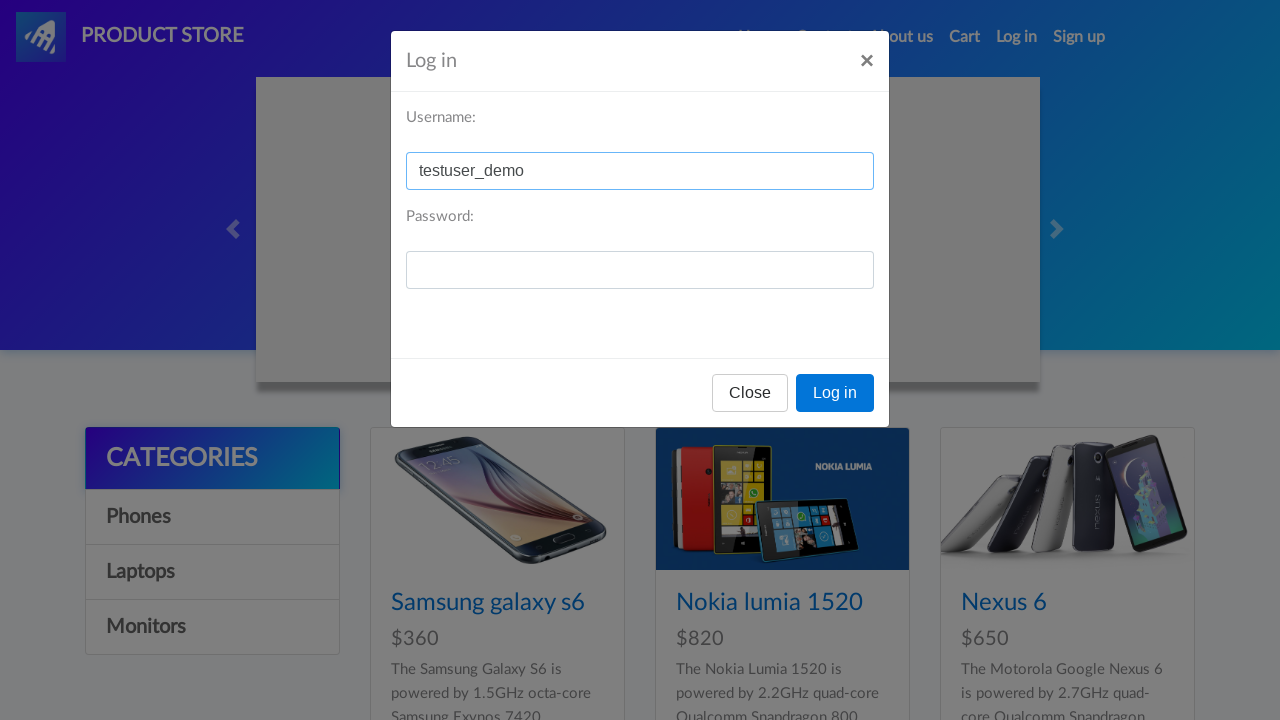

Clicked login submit button with empty password at (835, 393) on xpath=//button[text()='Log in']
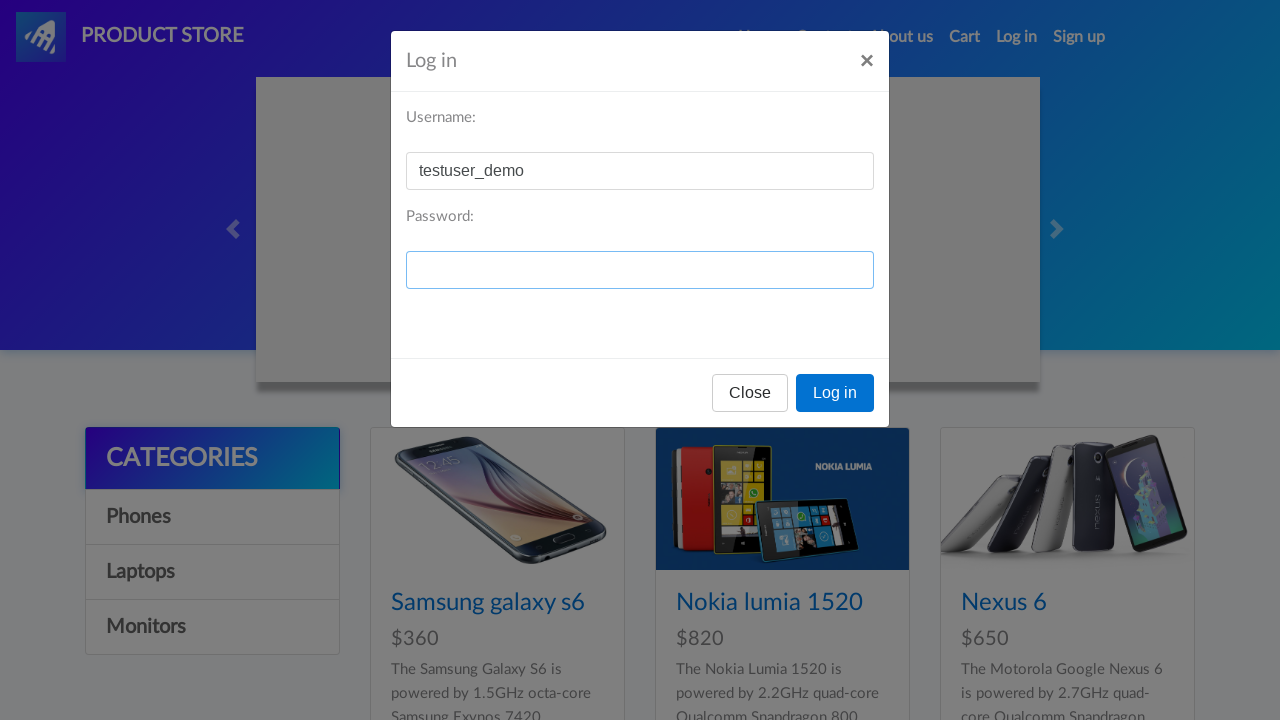

Set up dialog handler to accept alerts
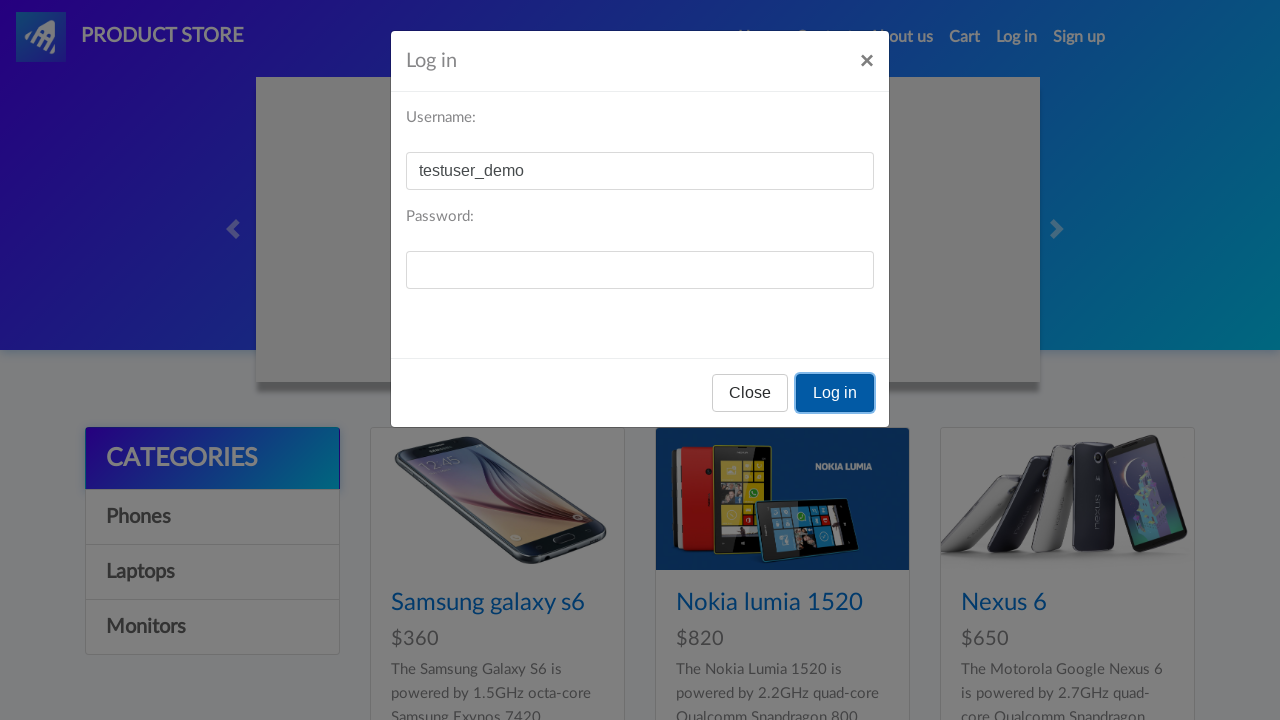

Waited for alert dialog to appear
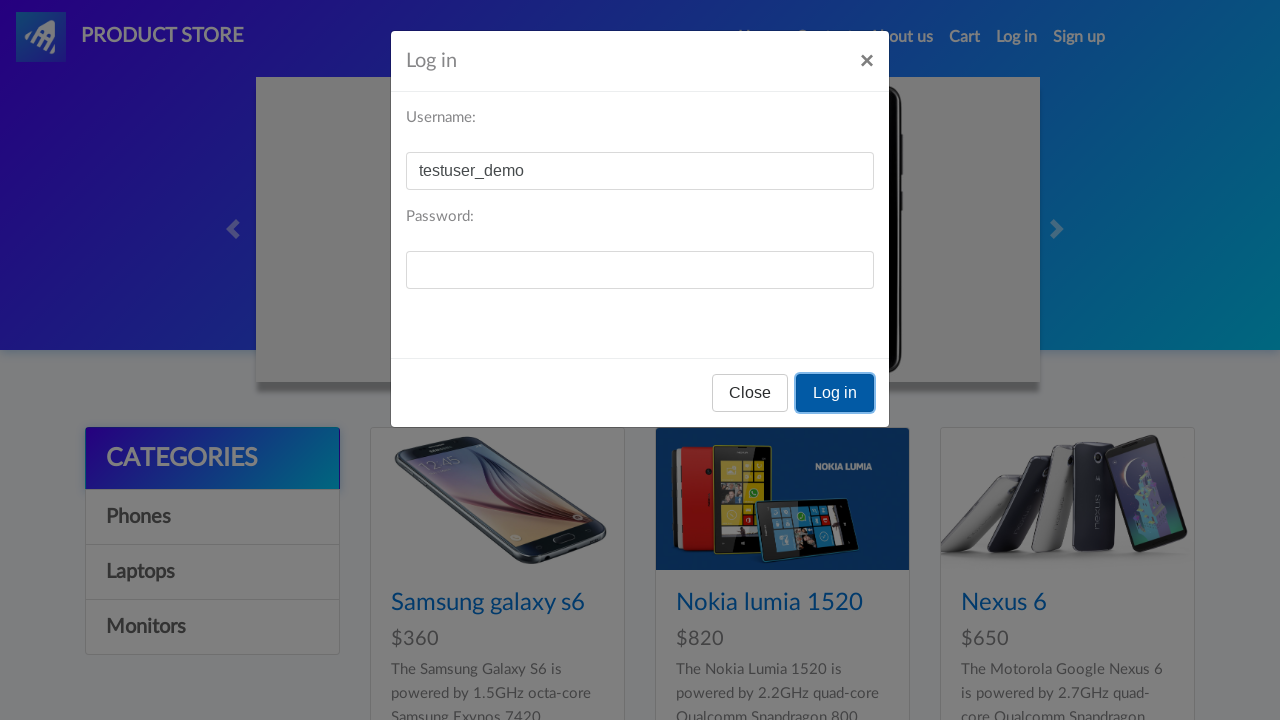

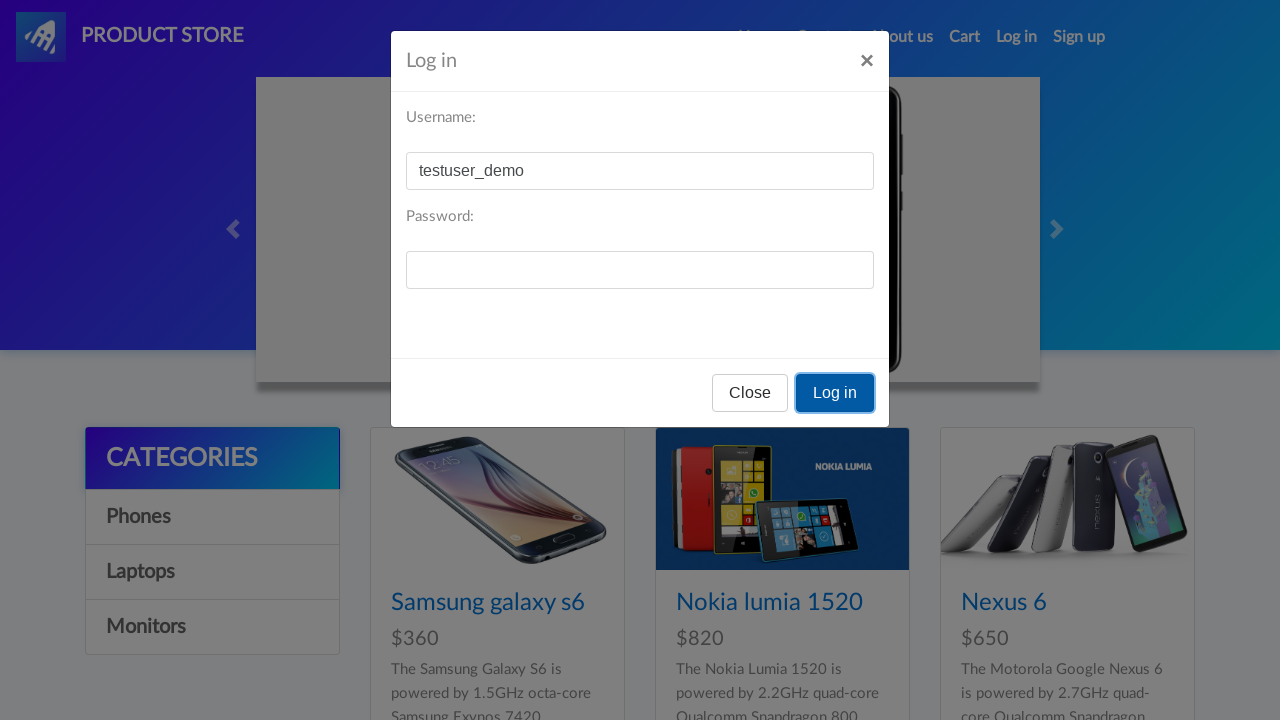